Tests that todo data persists after page reload

Starting URL: https://demo.playwright.dev/todomvc

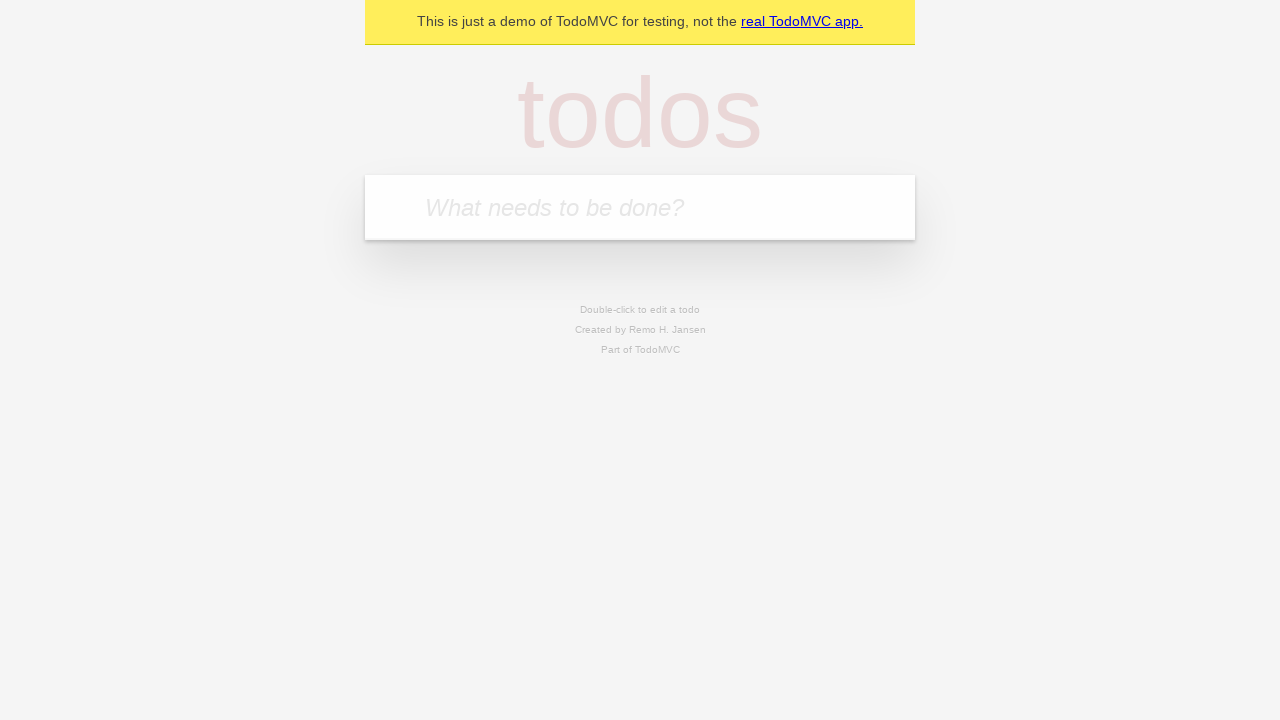

Filled todo input with 'buy some cheese' on internal:attr=[placeholder="What needs to be done?"i]
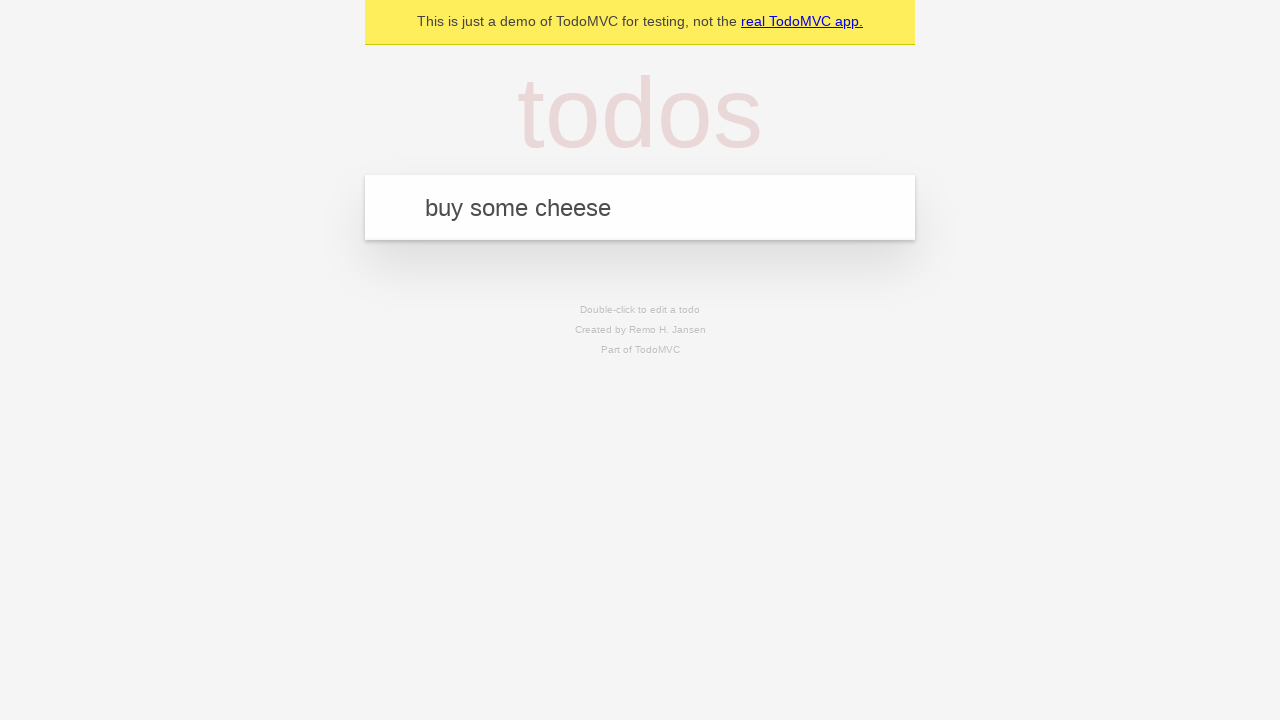

Pressed Enter to create first todo on internal:attr=[placeholder="What needs to be done?"i]
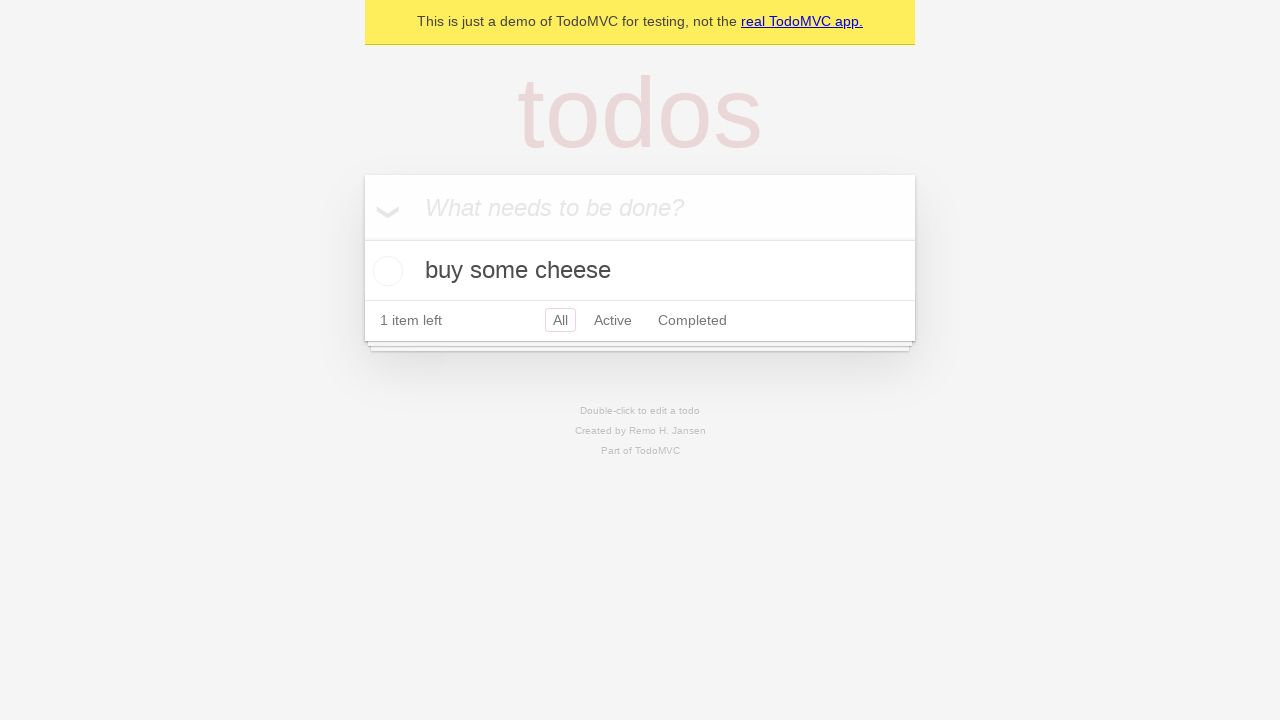

Filled todo input with 'feed the cat' on internal:attr=[placeholder="What needs to be done?"i]
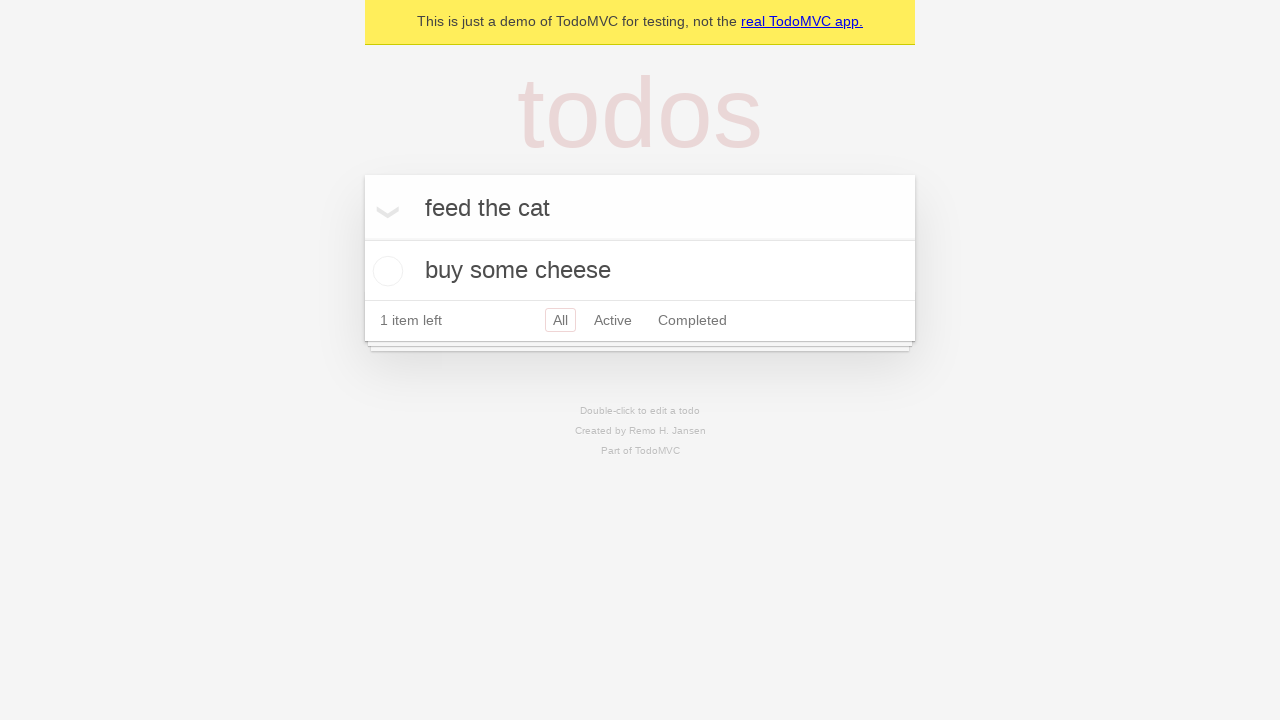

Pressed Enter to create second todo on internal:attr=[placeholder="What needs to be done?"i]
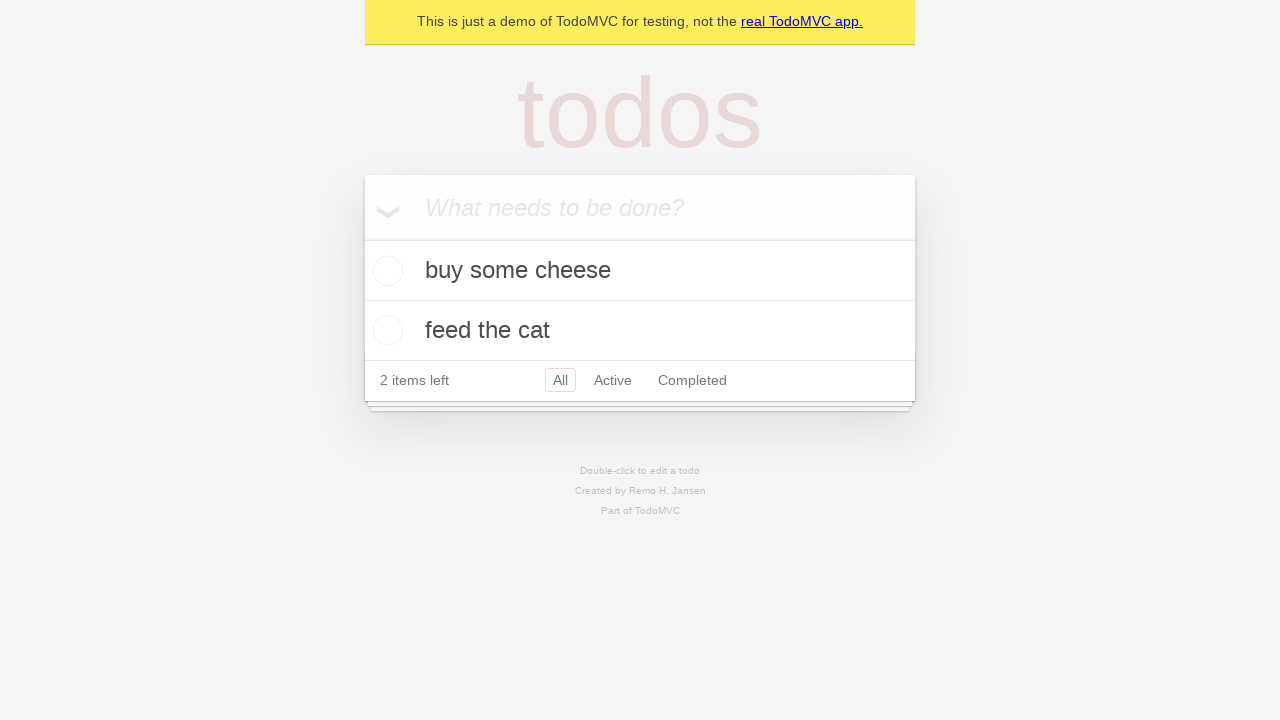

Checked the first todo item at (385, 271) on internal:testid=[data-testid="todo-item"s] >> nth=0 >> internal:role=checkbox
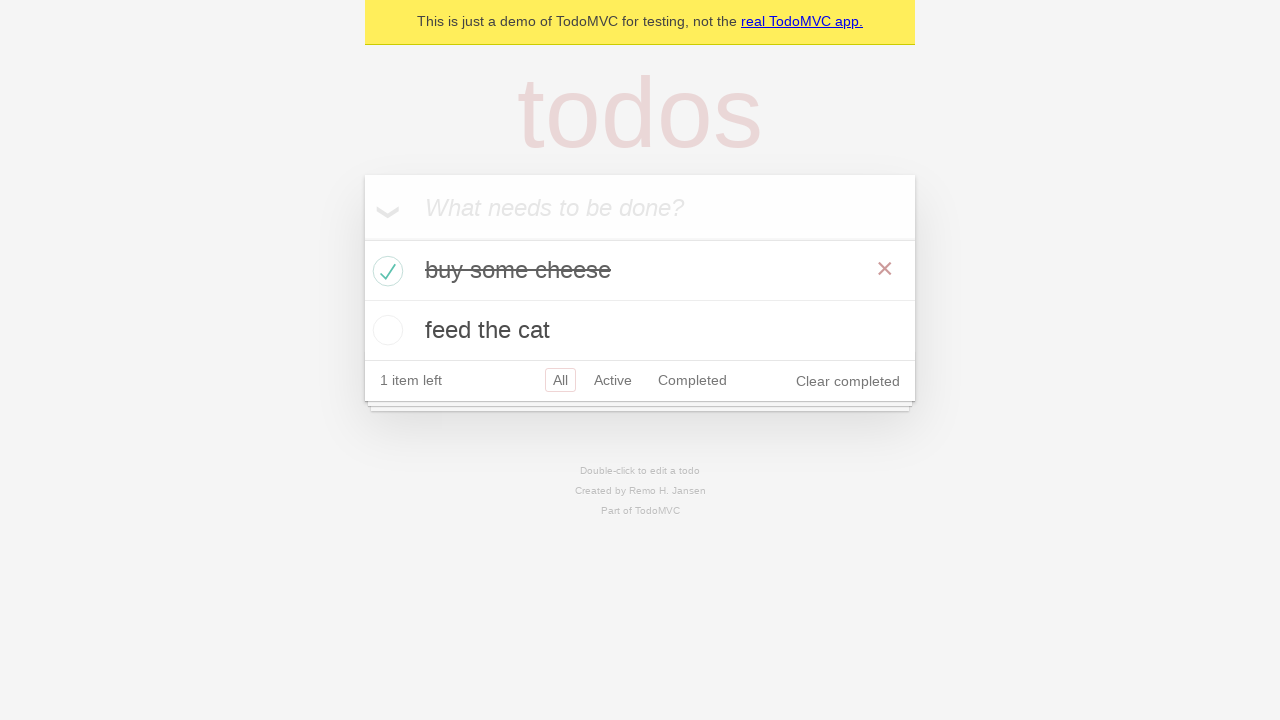

Reloaded the page
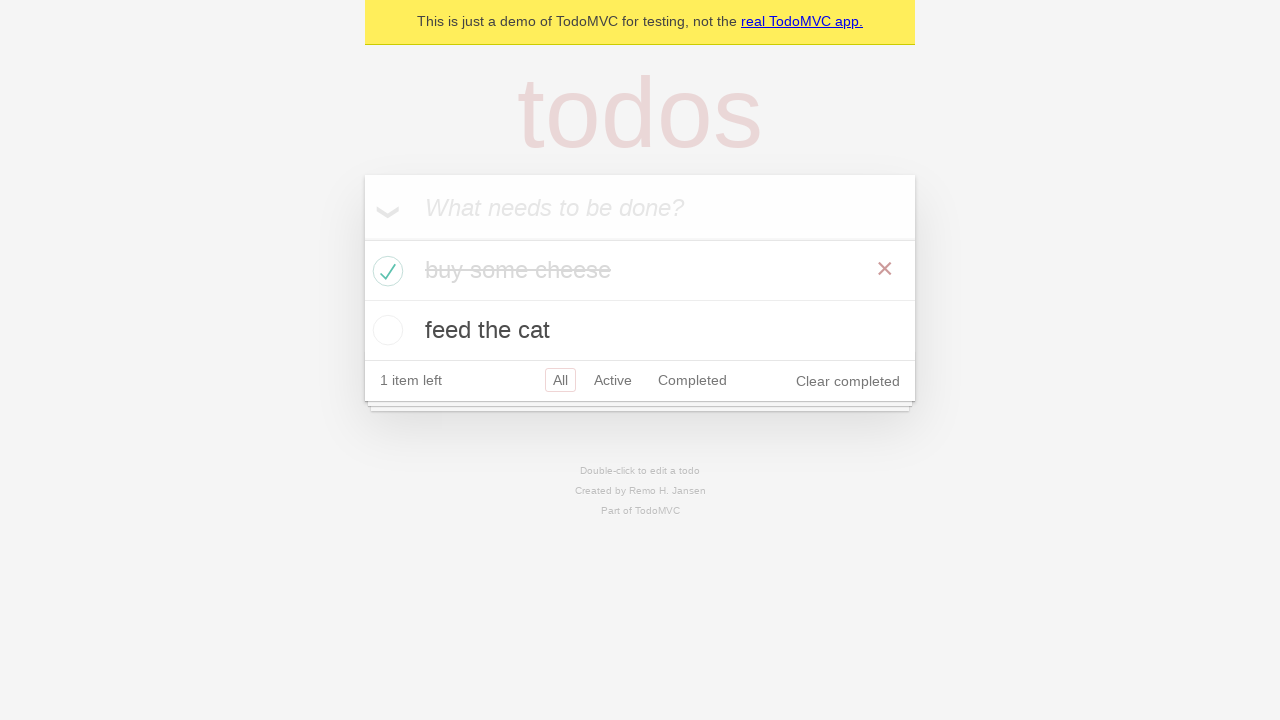

Verified todo items still exist after page reload
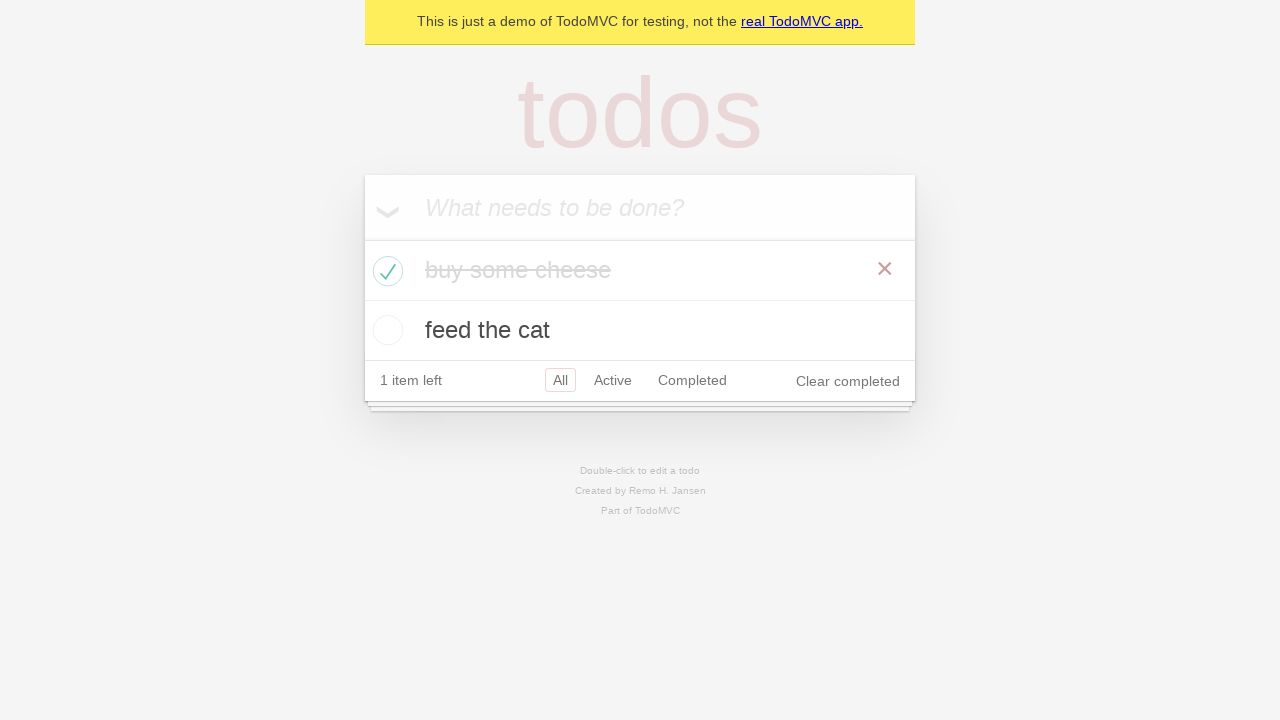

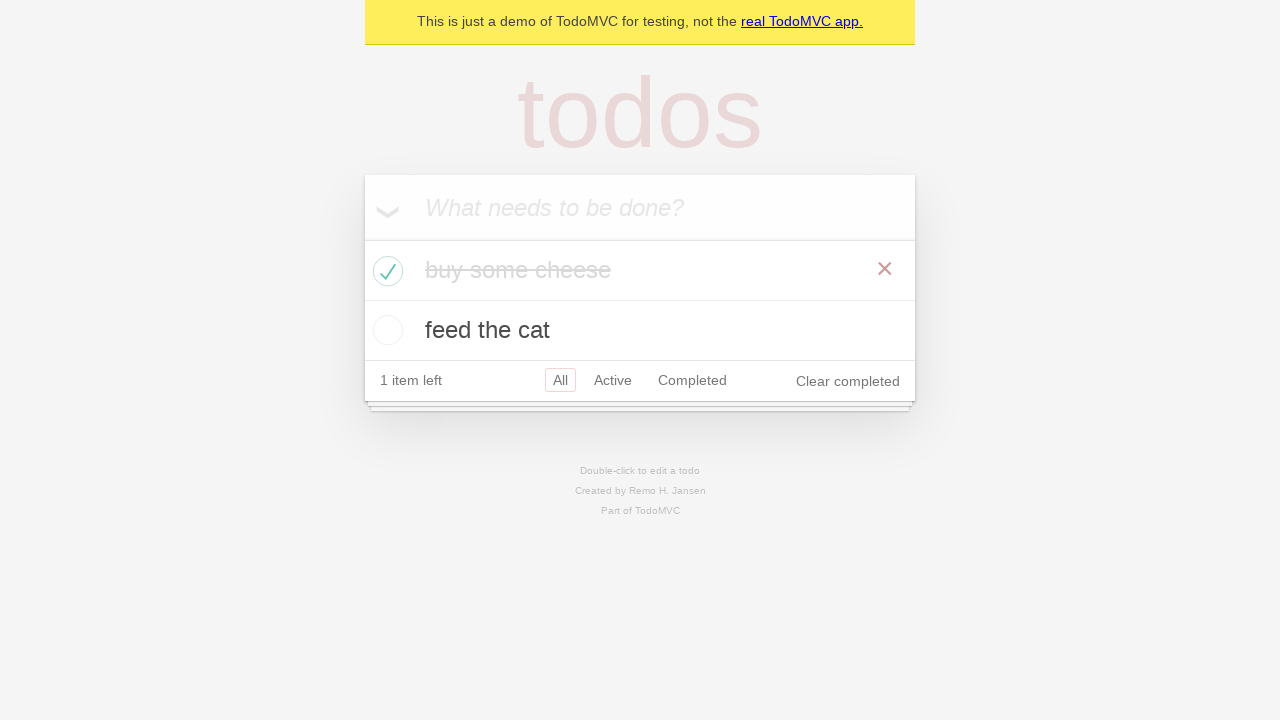